Tests job search functionality on ticjob.es by entering a search query for Python jobs in Málaga and submitting the search form, then verifying job results are displayed.

Starting URL: https://ticjob.es

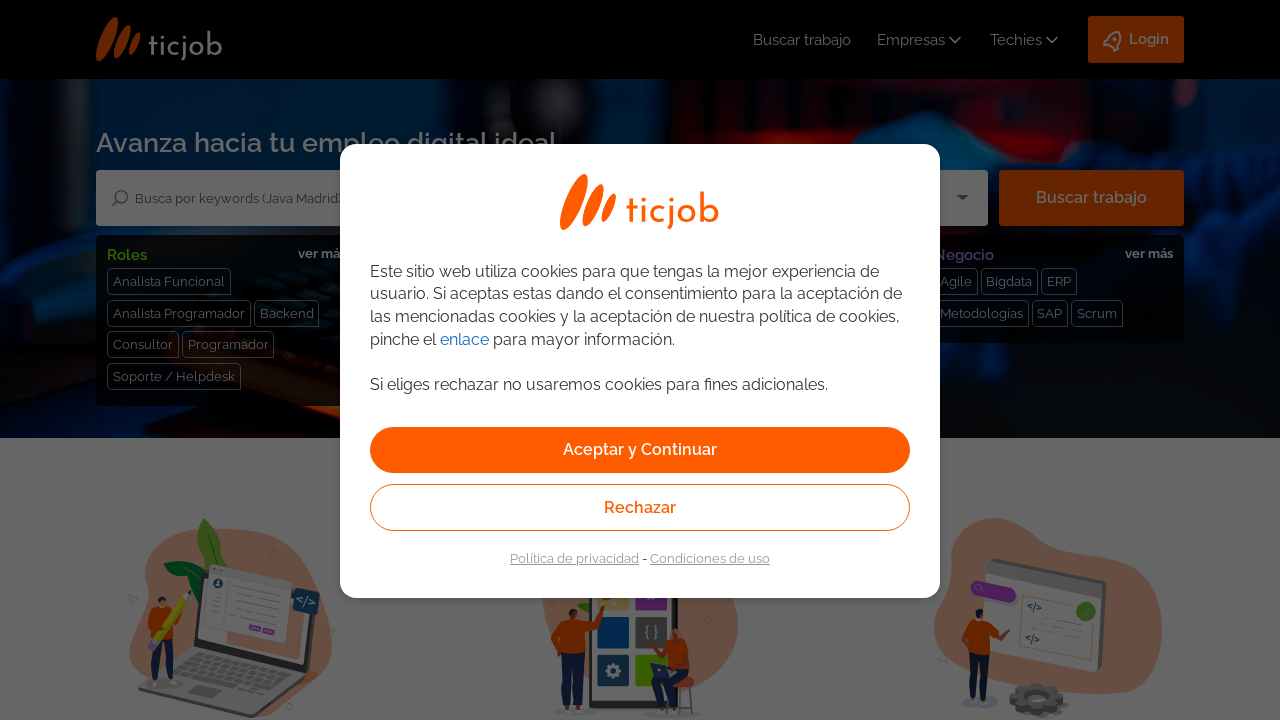

Filled search input with 'Python Málaga' on #keywords-input
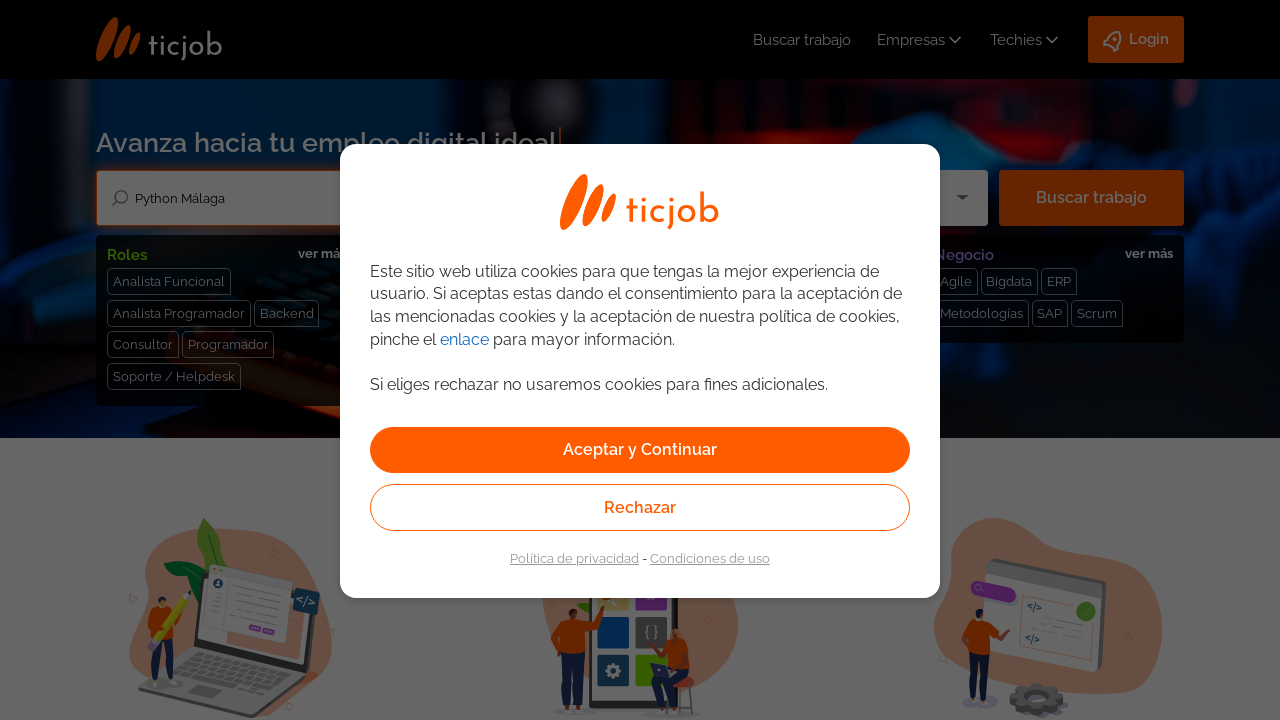

Submitted the job search form
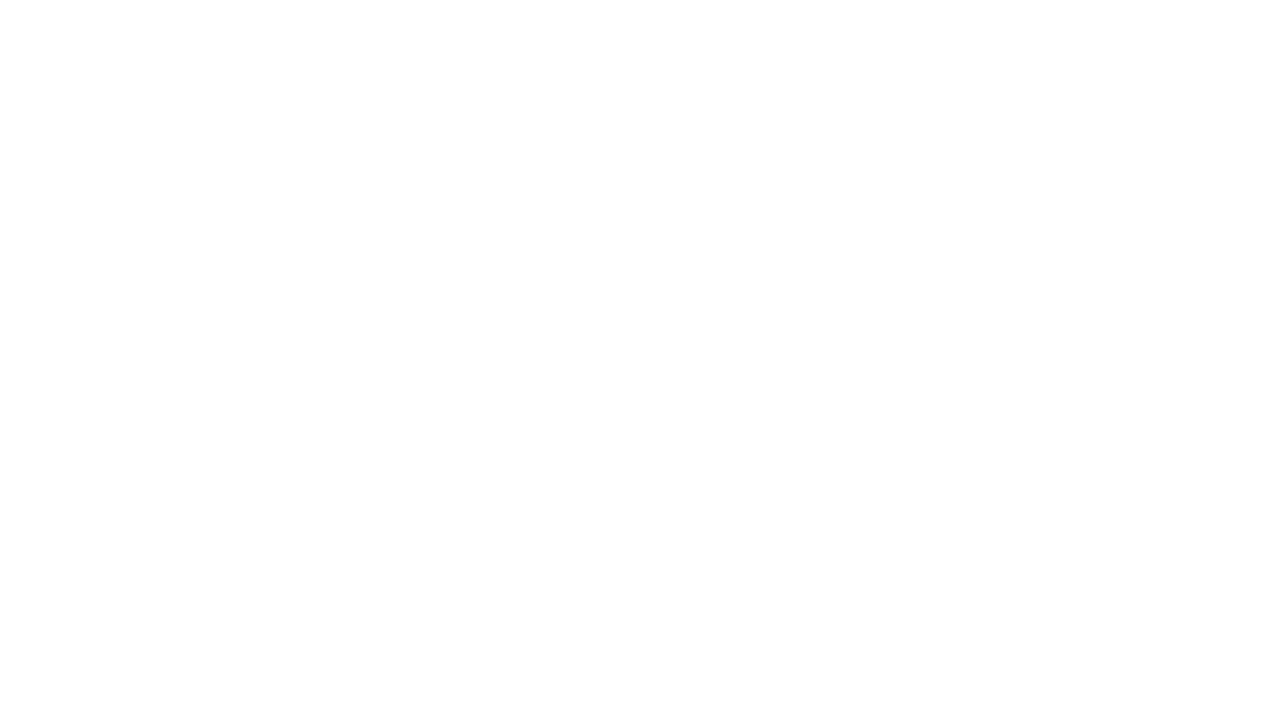

Job results loaded and displayed
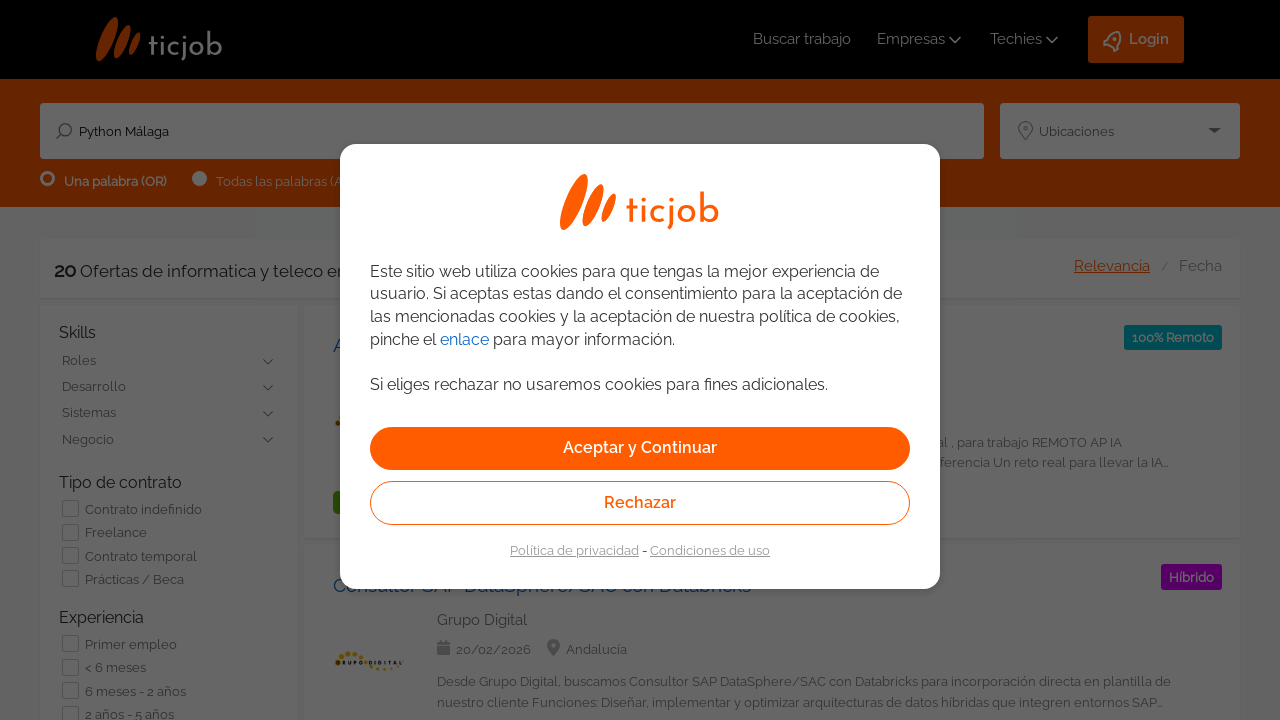

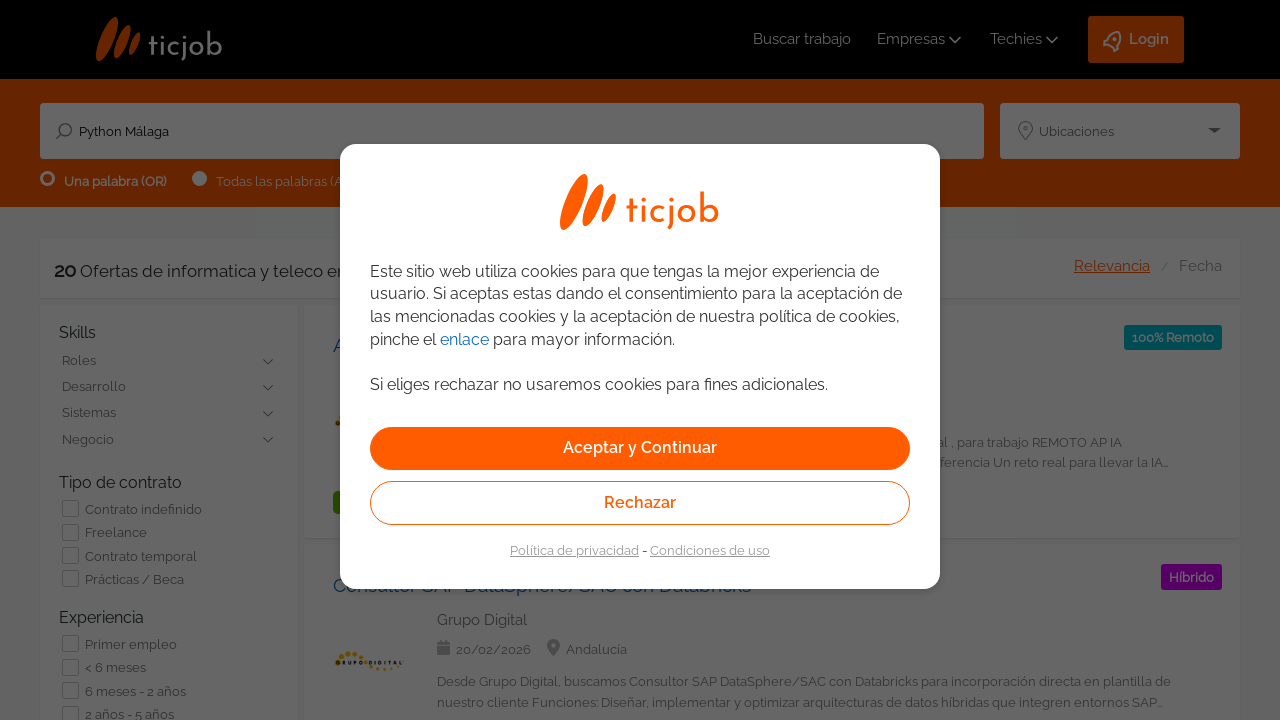